Tests e-commerce search functionality by searching for products containing "ca" and adding Cashews to the cart

Starting URL: https://rahulshettyacademy.com/seleniumPractise/#/

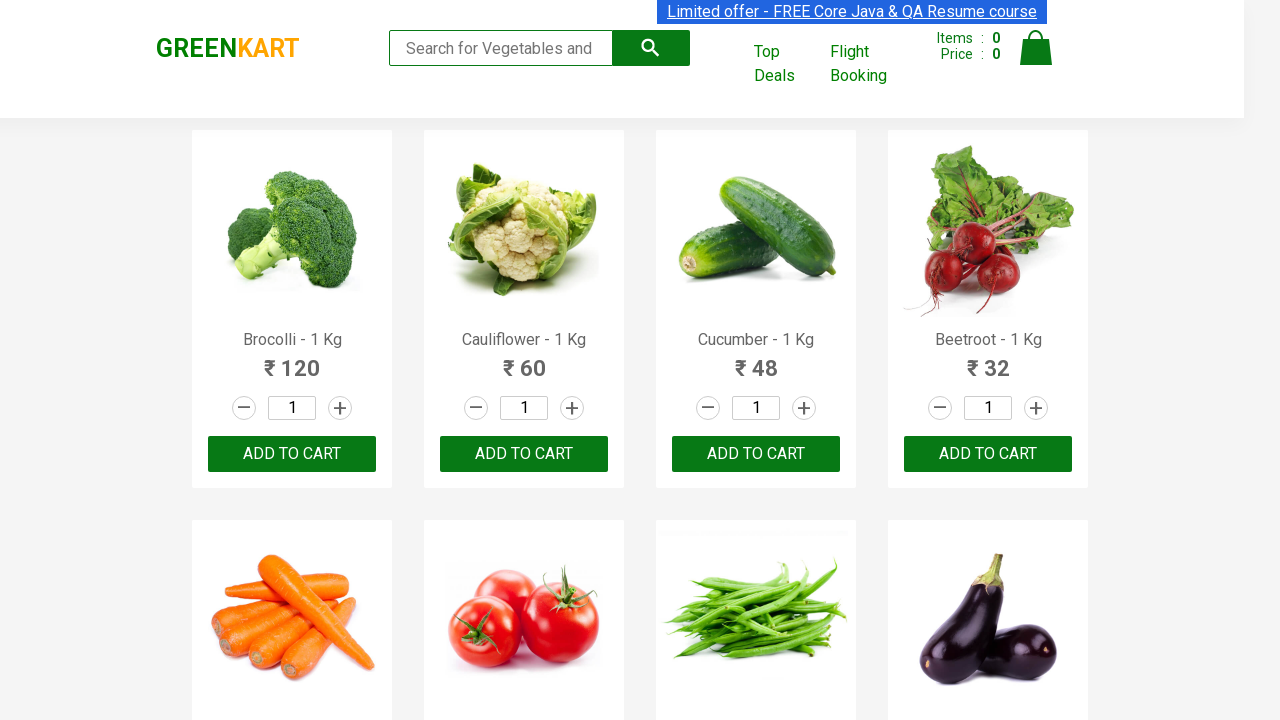

Filled search field with 'ca' to filter products on [type="search"]
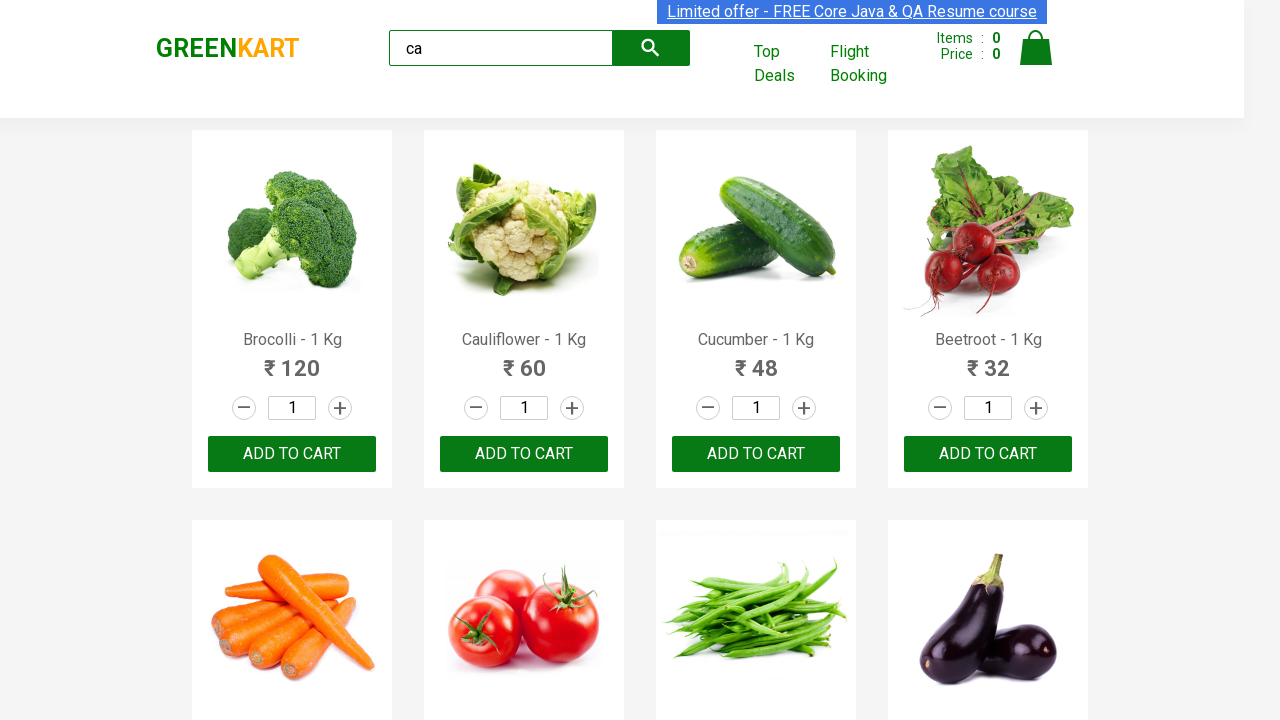

Filtered products loaded on the page
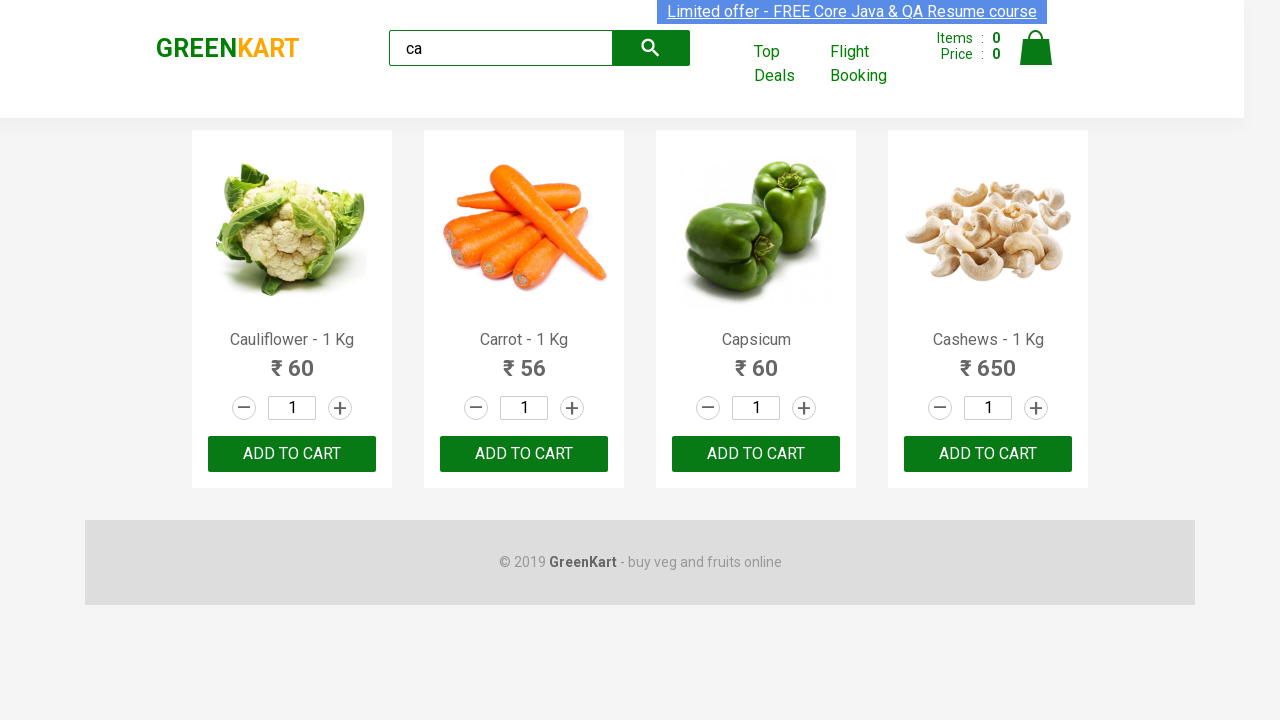

Retrieved list of filtered products
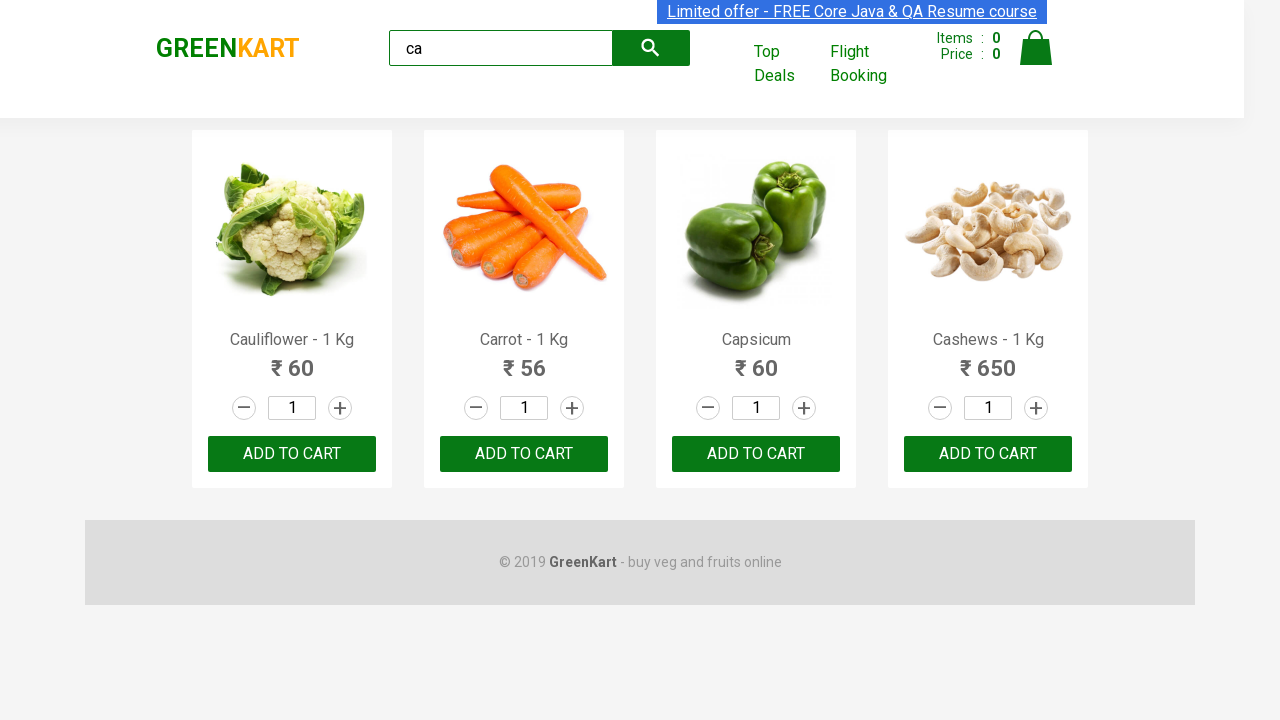

Clicked 'ADD TO CART' button for Cashews product at (988, 454) on .products .product >> nth=3 >> button
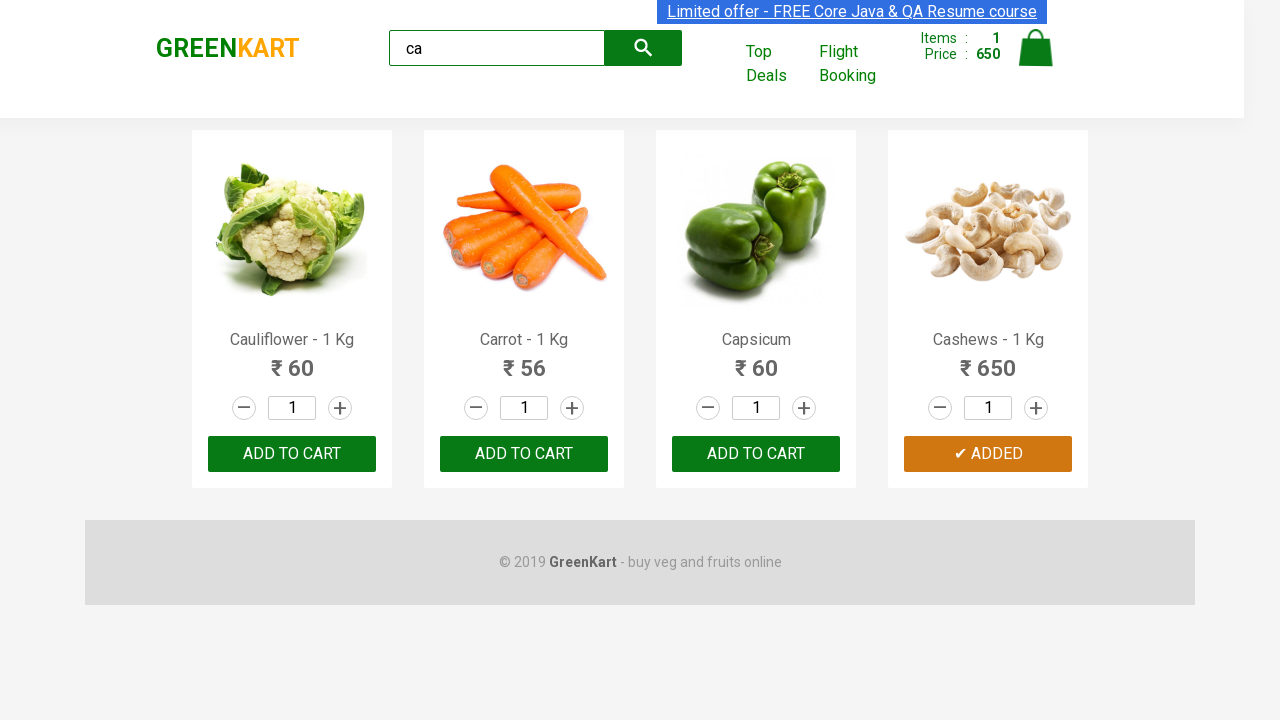

Brand logo is visible on the page
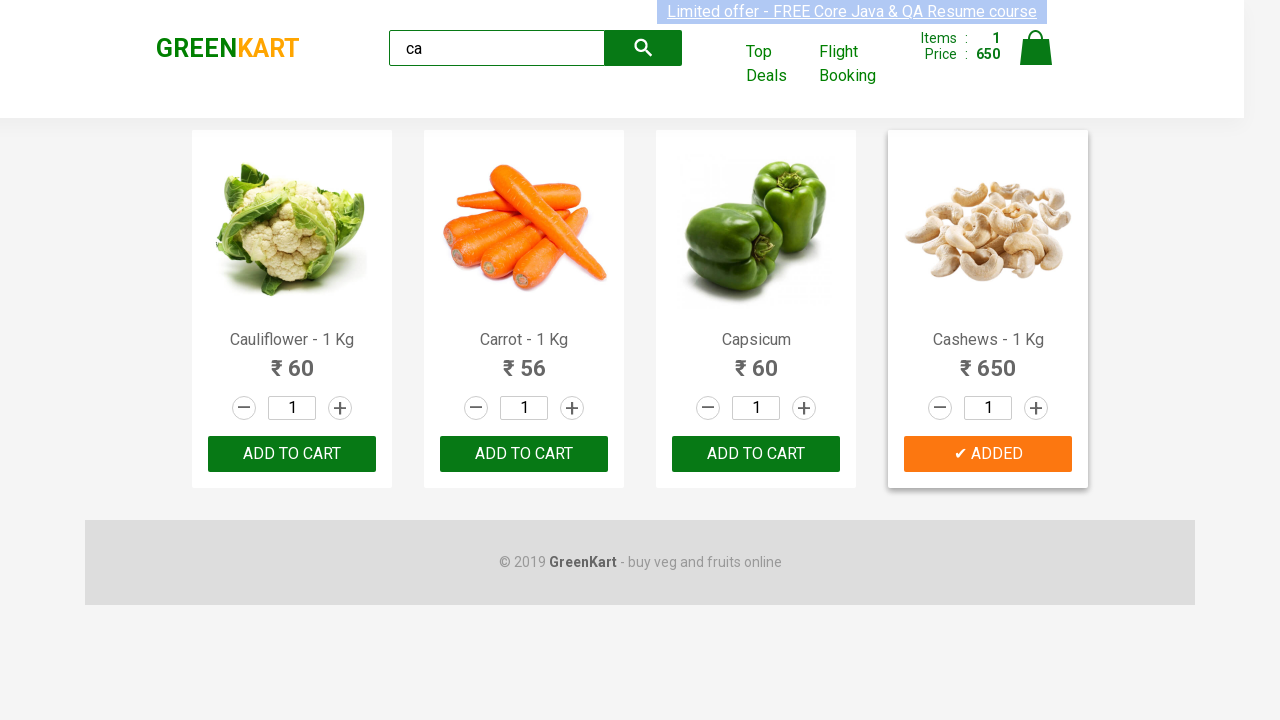

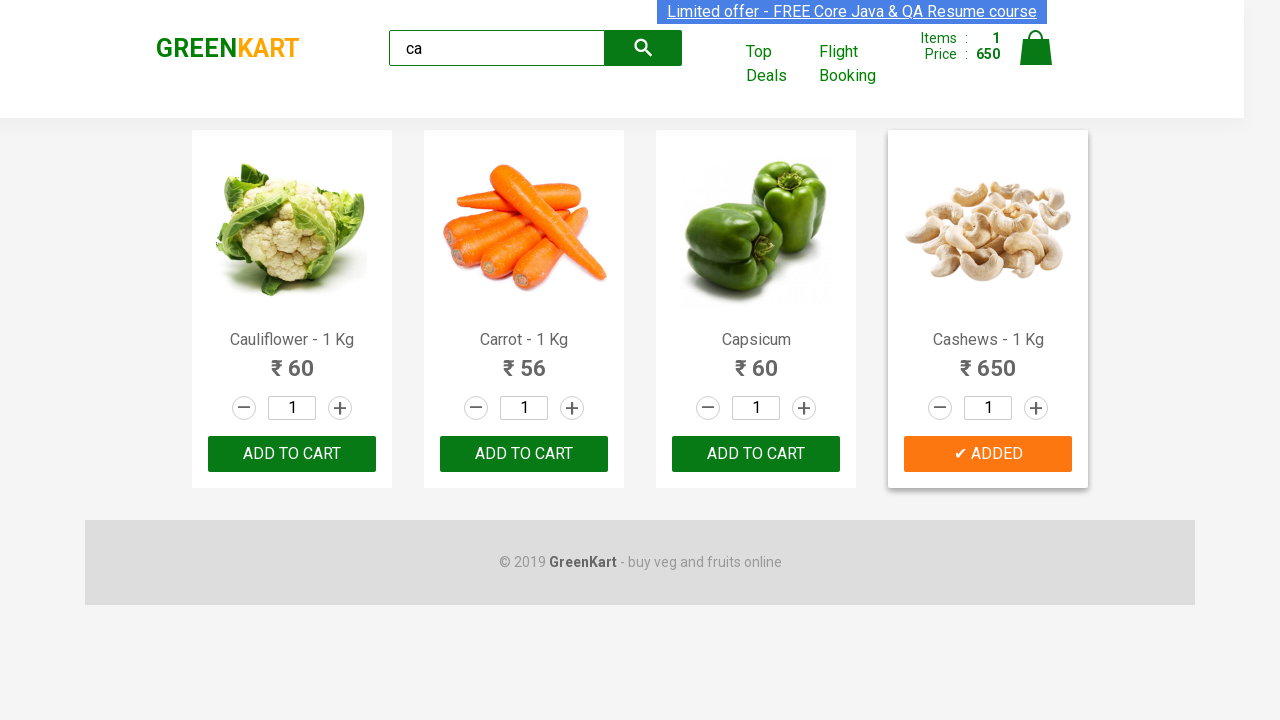